Tests a registration form by filling in first name, last name, username, and partially filling email fields with randomly generated data.

Starting URL: https://practice.cydeo.com/registration_form

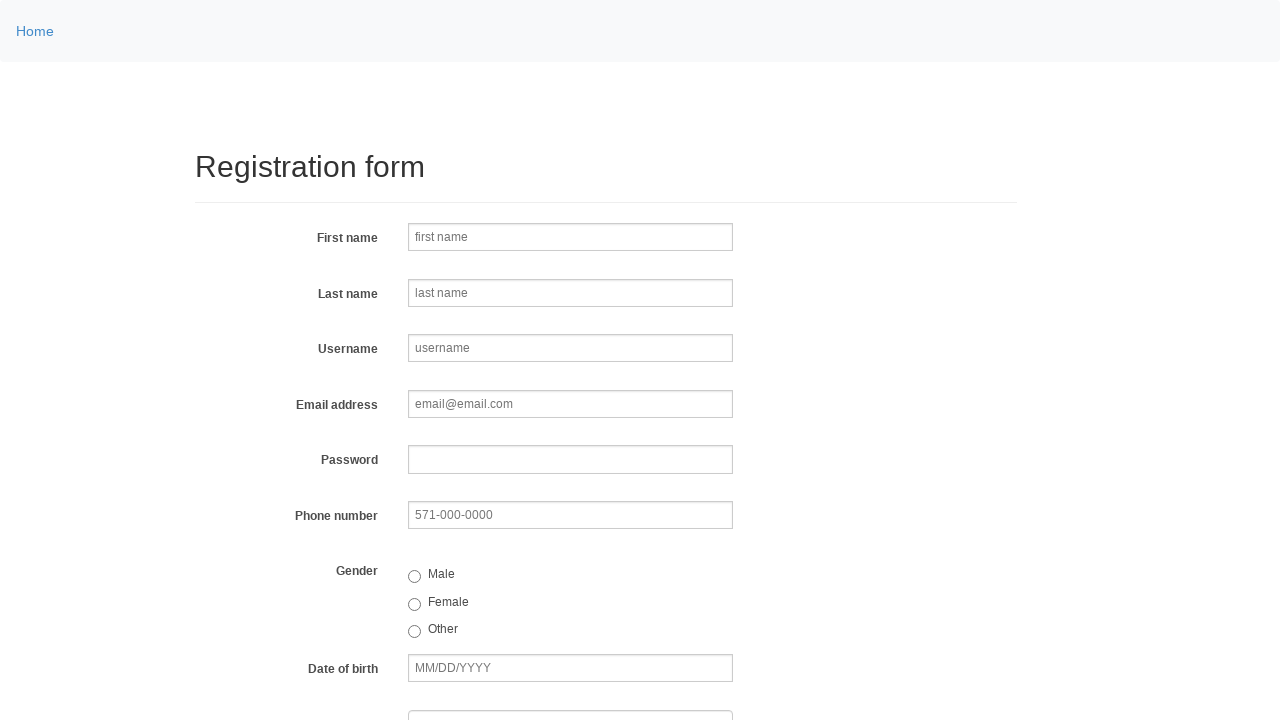

Filled first name field with 'Jennifer' on input[name='firstname']
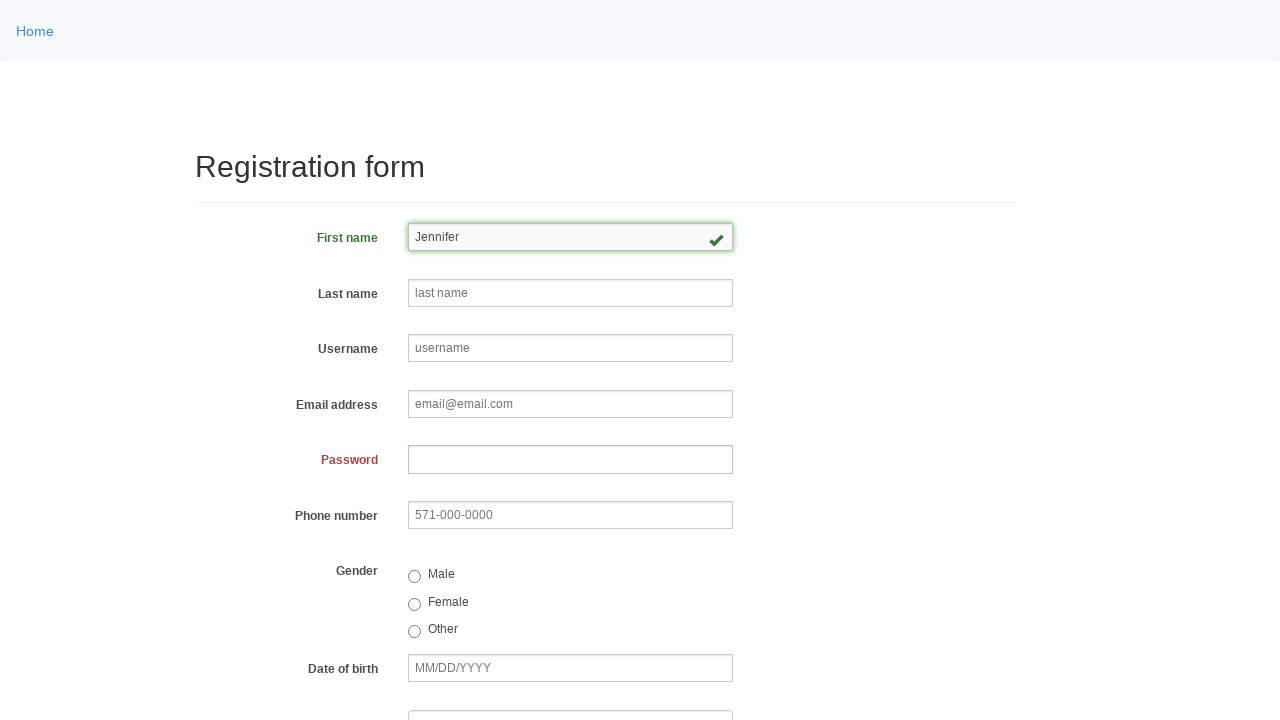

Filled last name field with 'Morrison' on input[name='lastname']
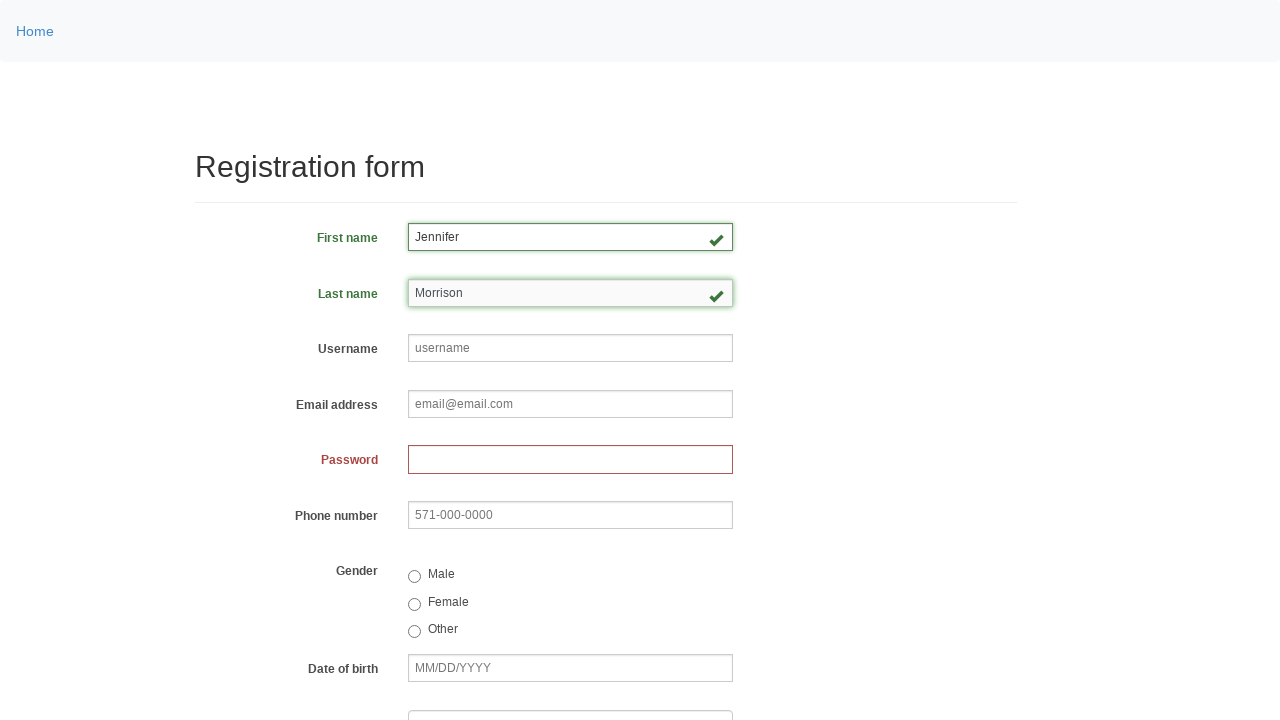

Filled username field with 'helpdesk472' on input[name='username']
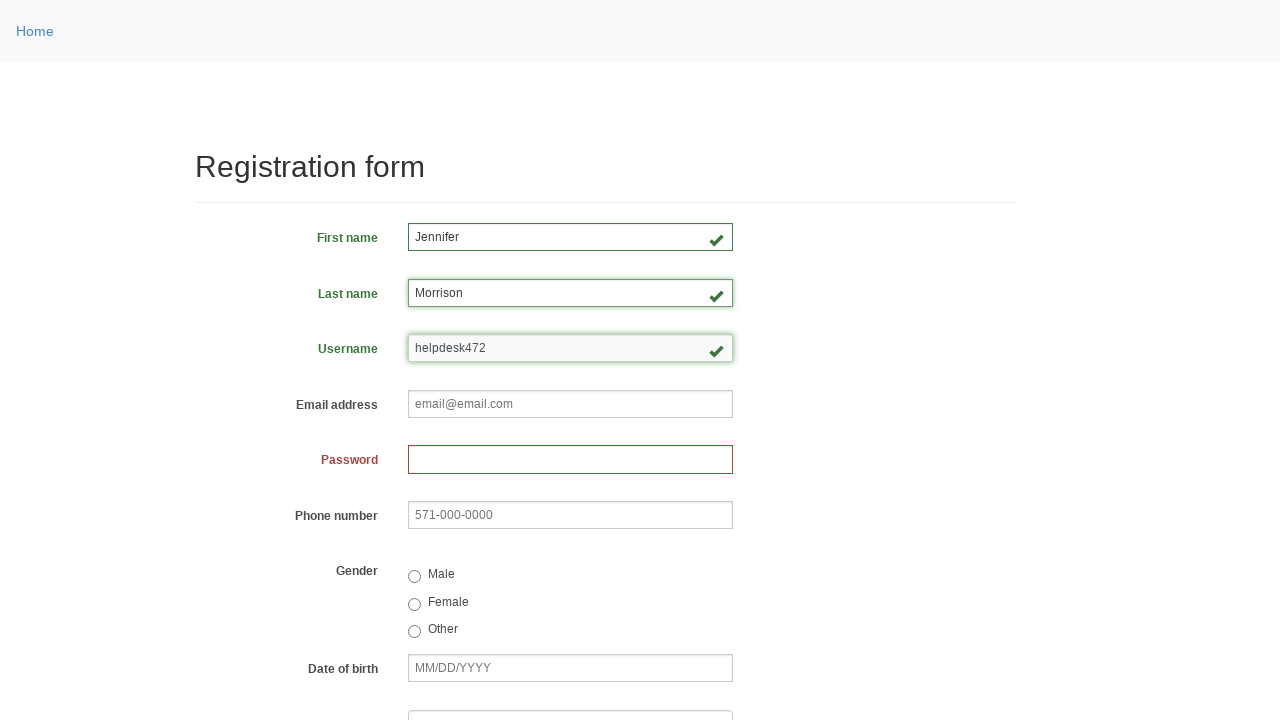

Filled email field with 'jennifer.morrison@example.com' on input[name='email']
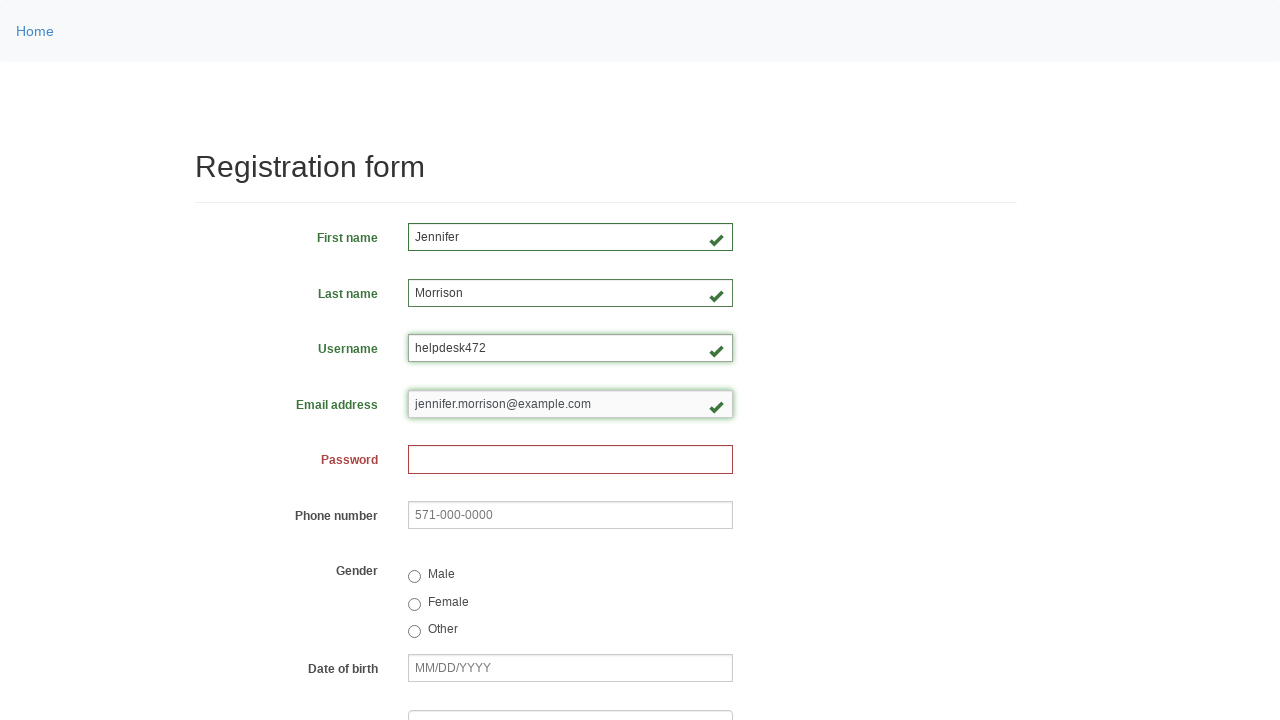

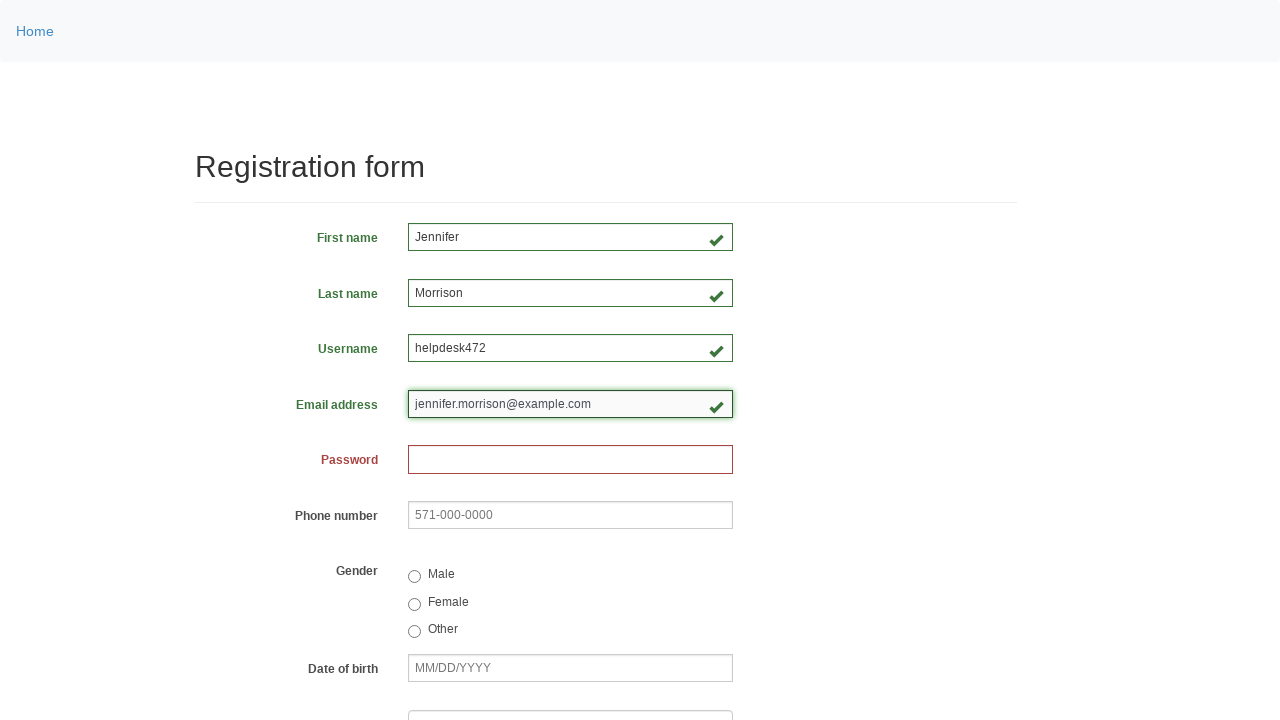